Tests the add/remove elements functionality by clicking the "Add Element" button three times and verifying that three delete buttons are created

Starting URL: https://the-internet.herokuapp.com/add_remove_elements/

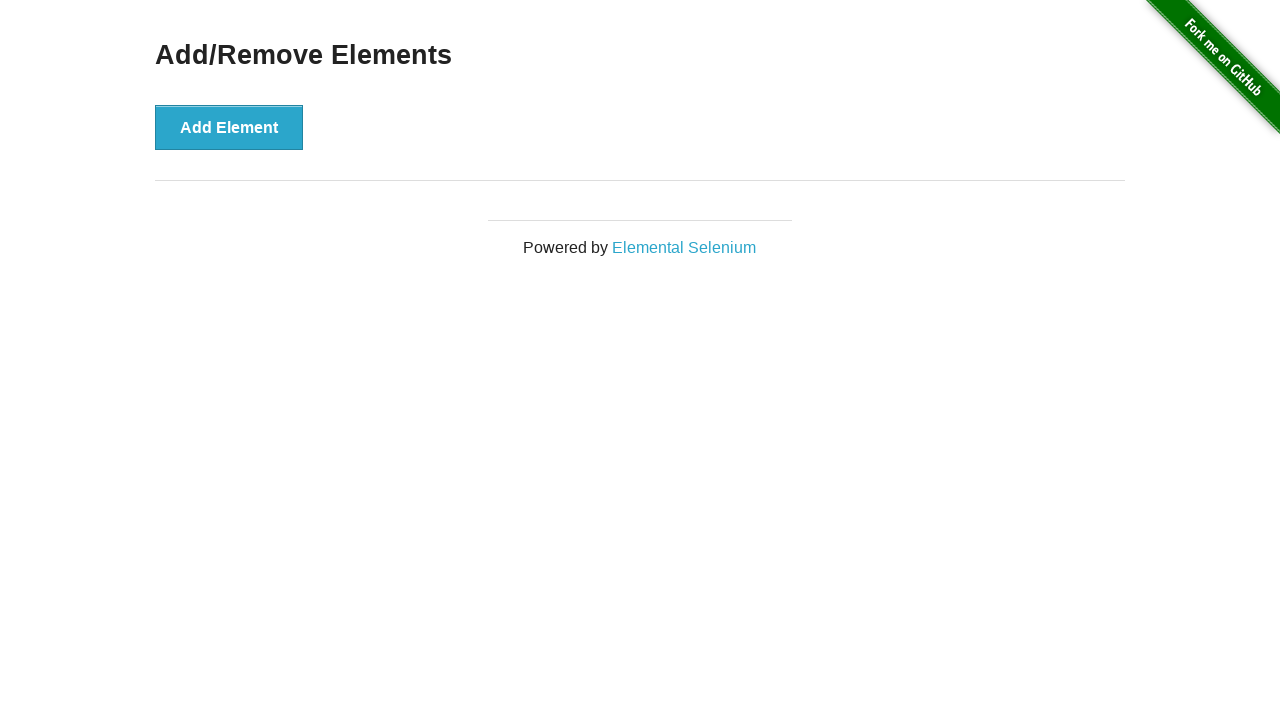

Verified elements container is initially empty
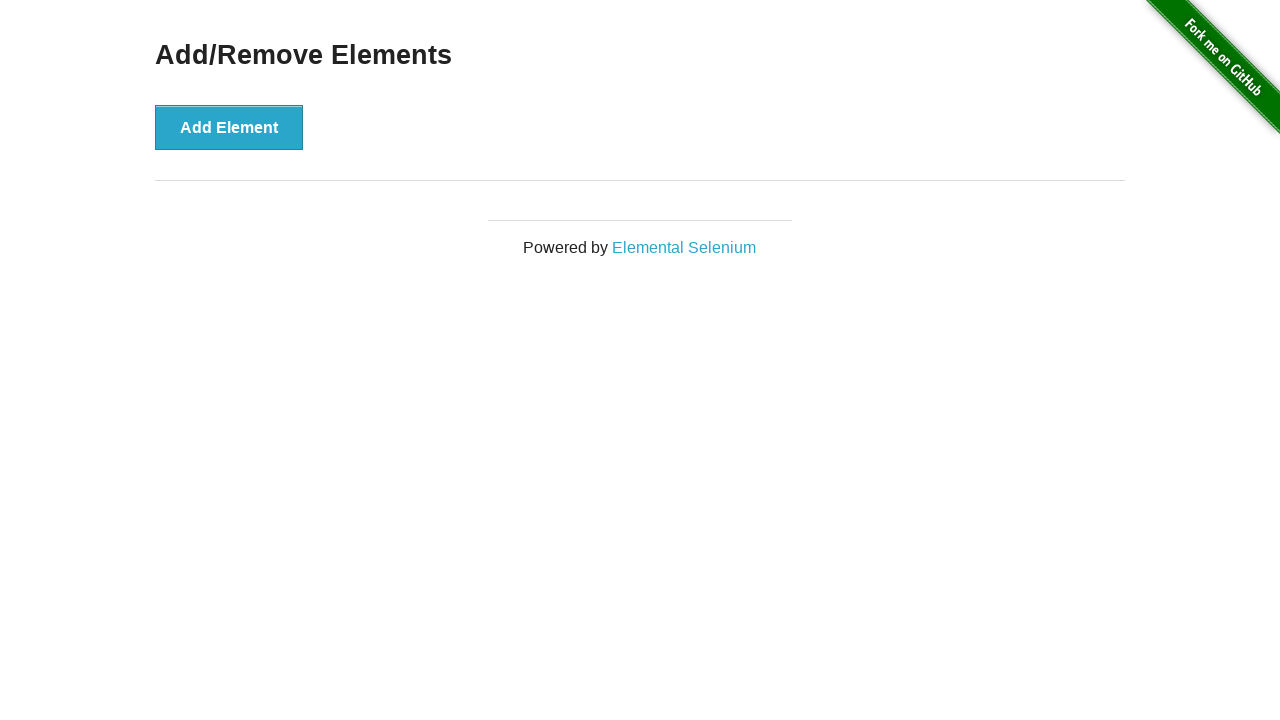

Clicked 'Add Element' button (iteration 1 of 3) at (229, 127) on xpath=//button[@onclick='addElement()']
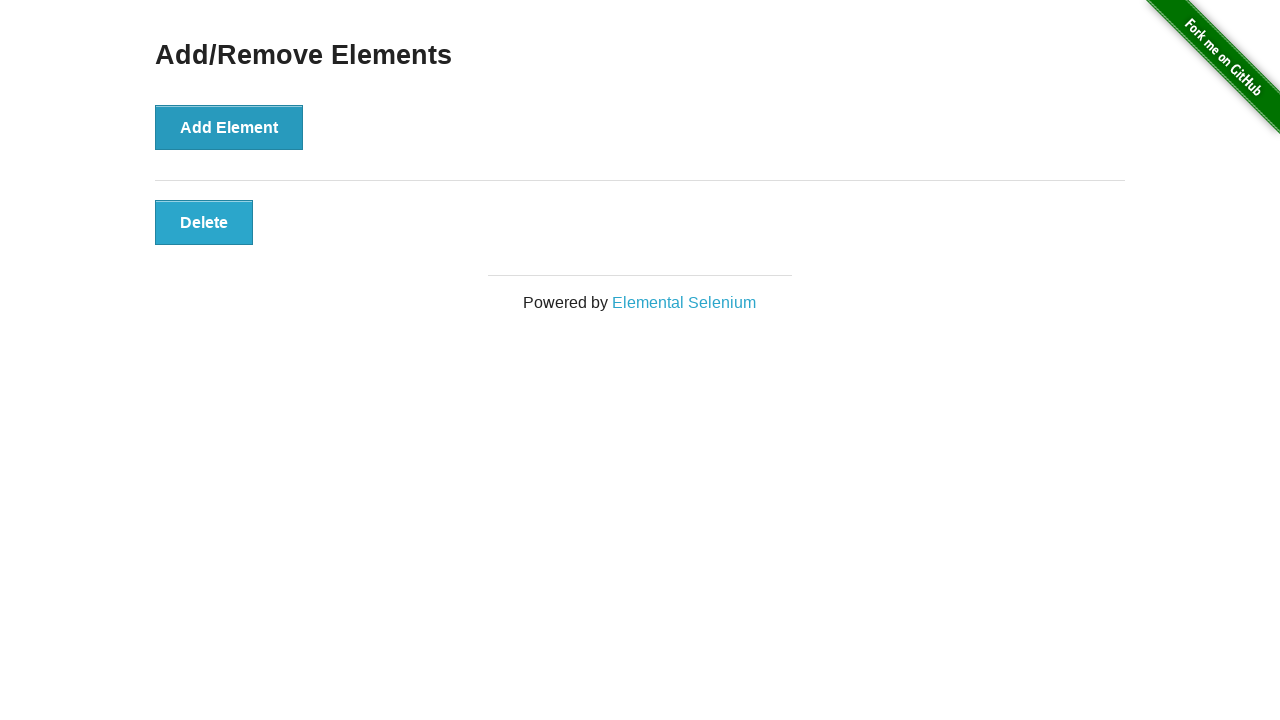

Clicked 'Add Element' button (iteration 2 of 3) at (229, 127) on xpath=//button[@onclick='addElement()']
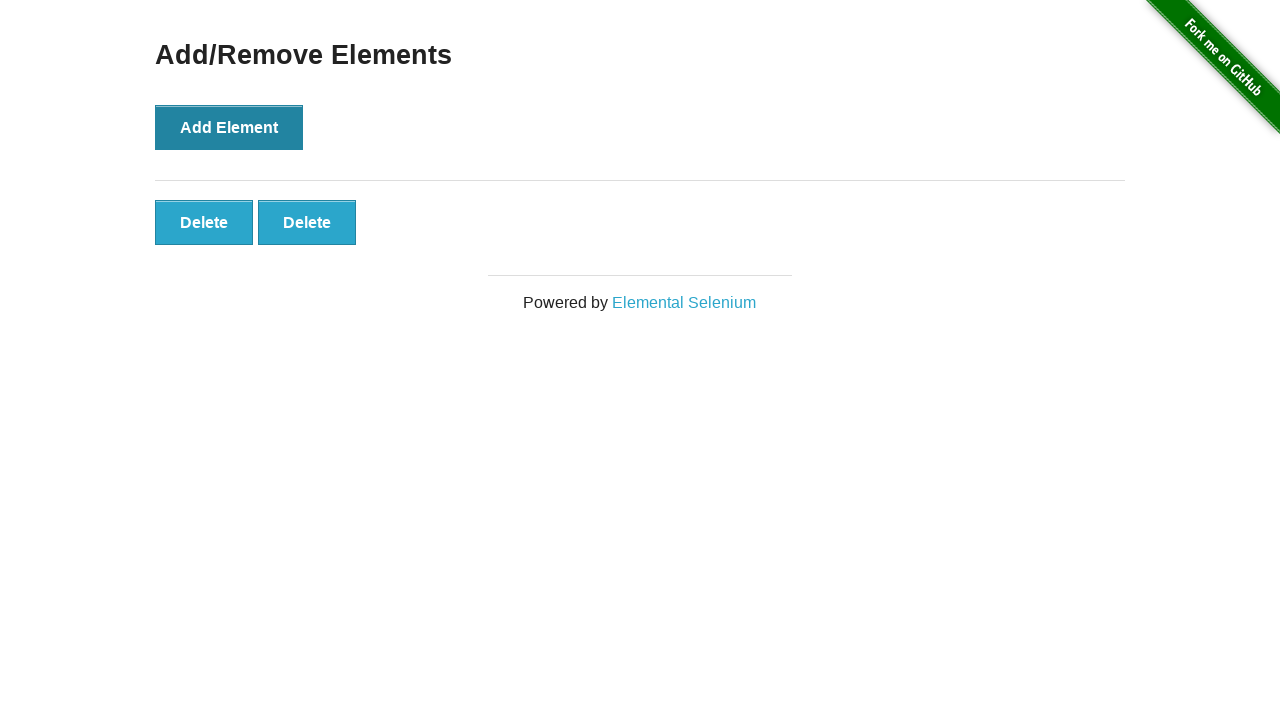

Clicked 'Add Element' button (iteration 3 of 3) at (229, 127) on xpath=//button[@onclick='addElement()']
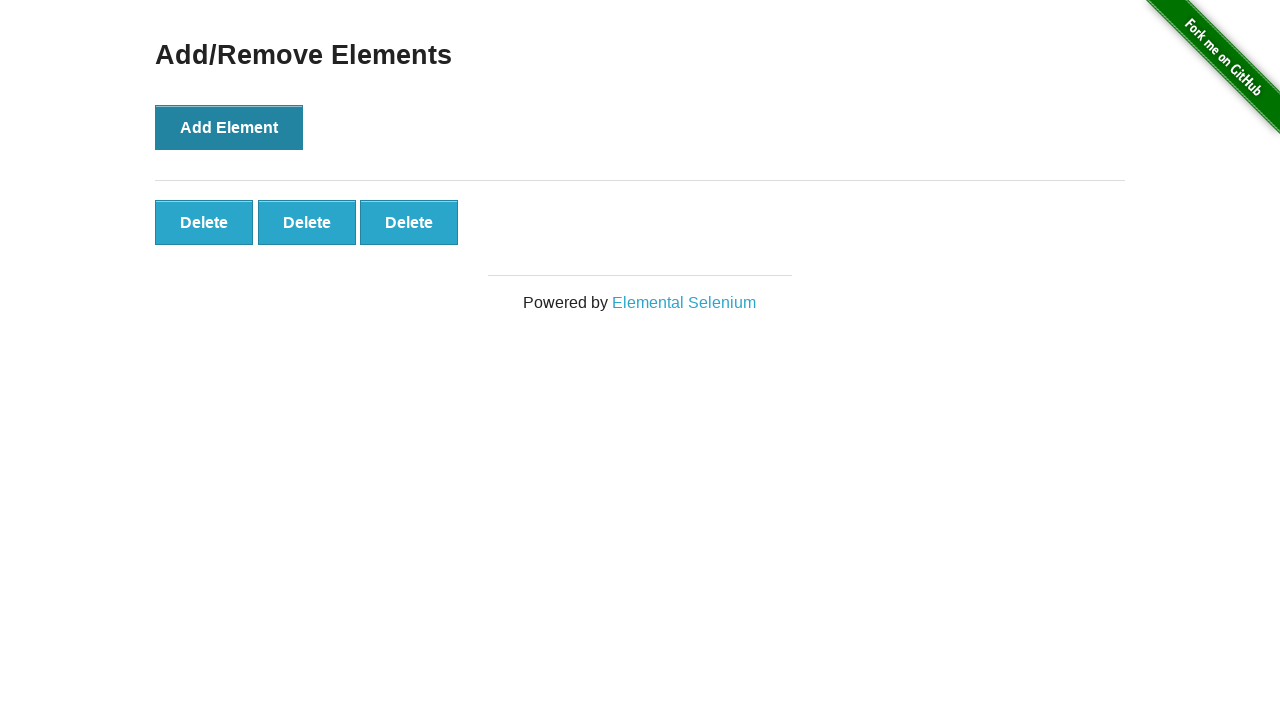

Verified that 3 delete buttons were successfully created
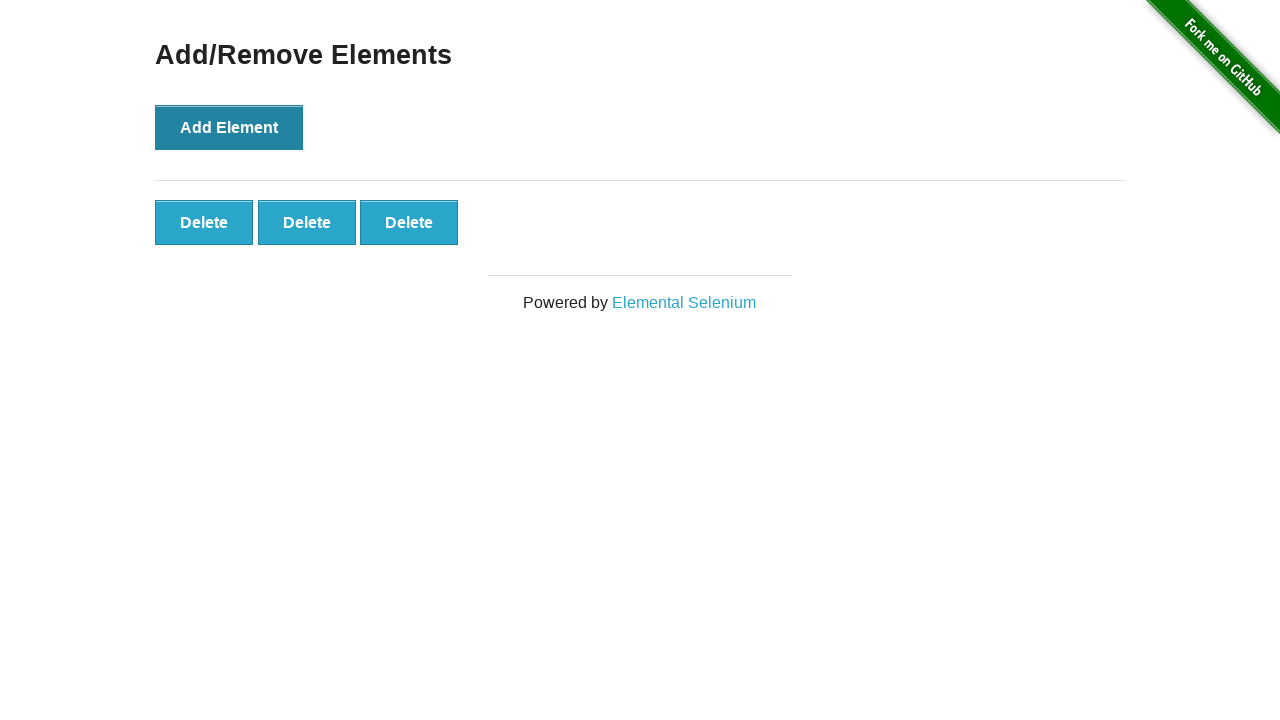

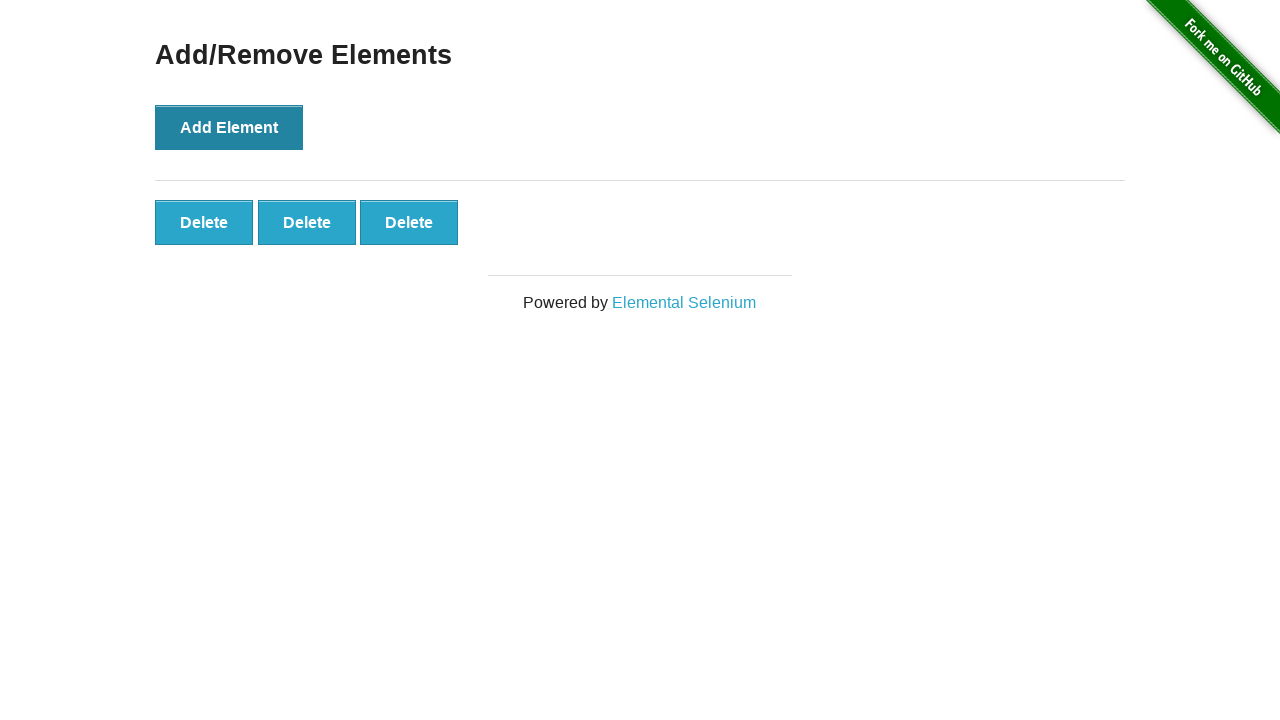